Navigates to a website and verifies the font size of all buttons on the page

Starting URL: https://ea-website.srqz-mpay.com/home

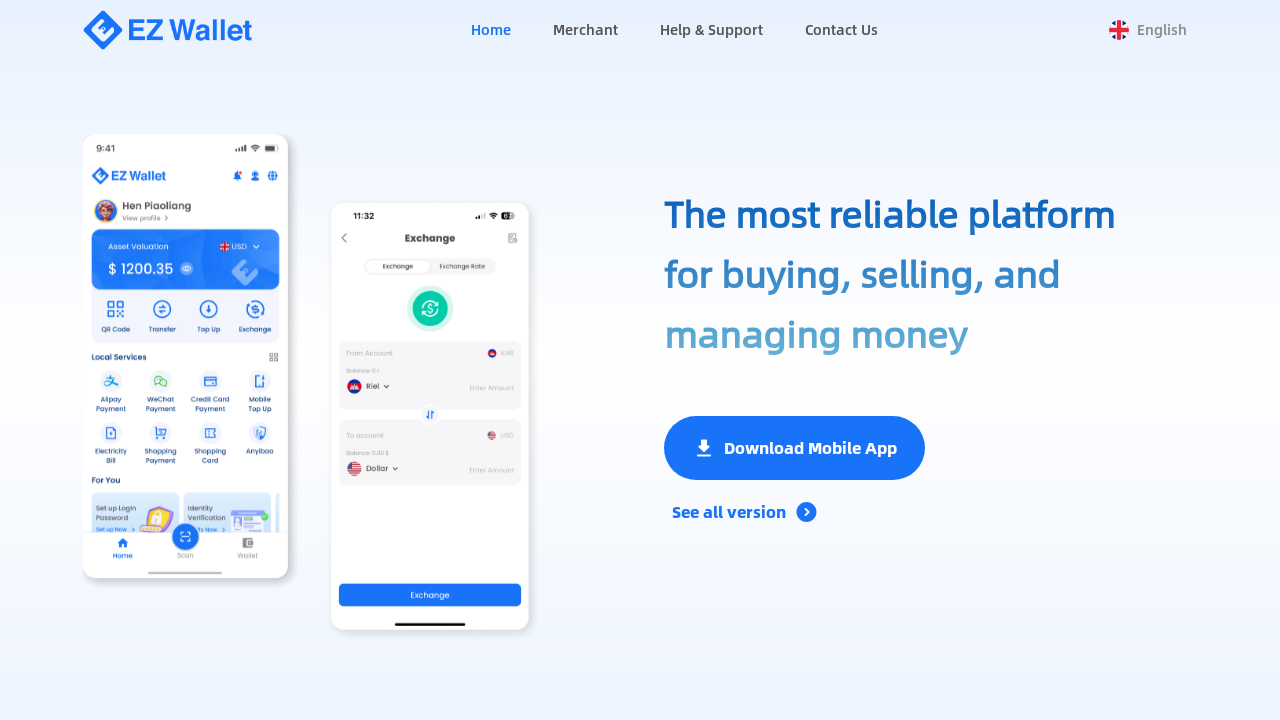

Navigated to https://ea-website.srqz-mpay.com/home
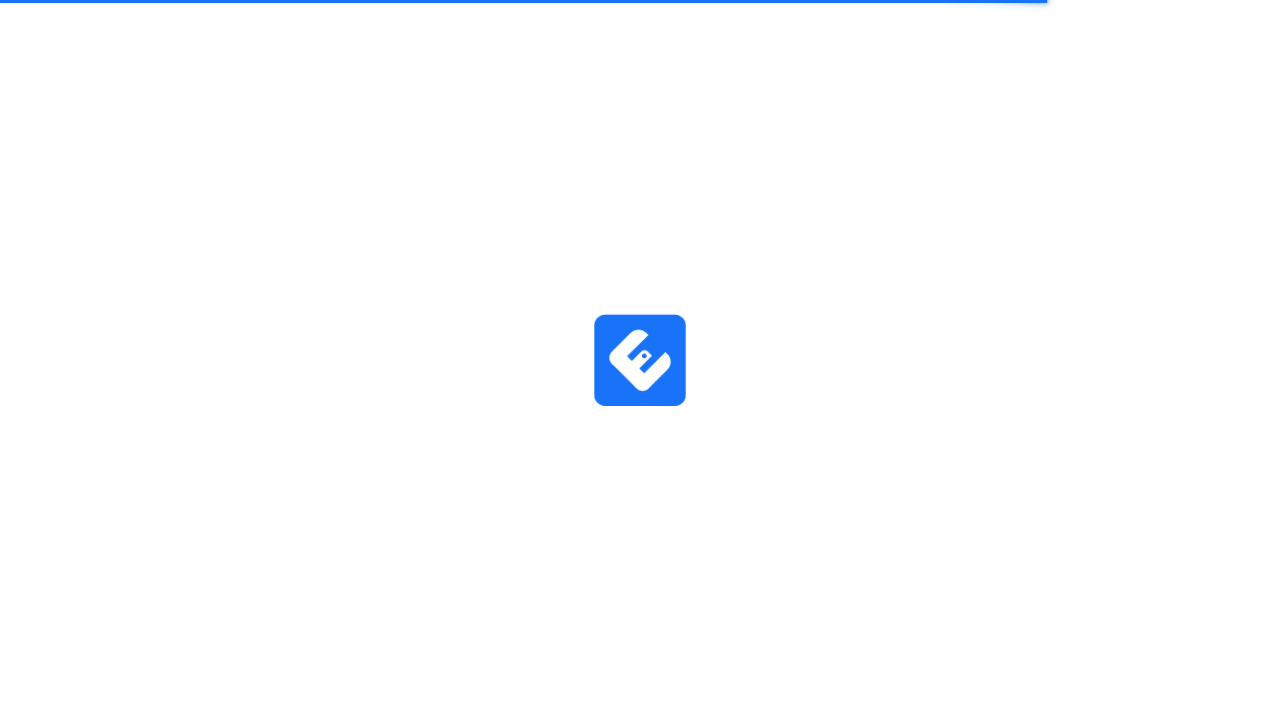

Found all buttons on the page
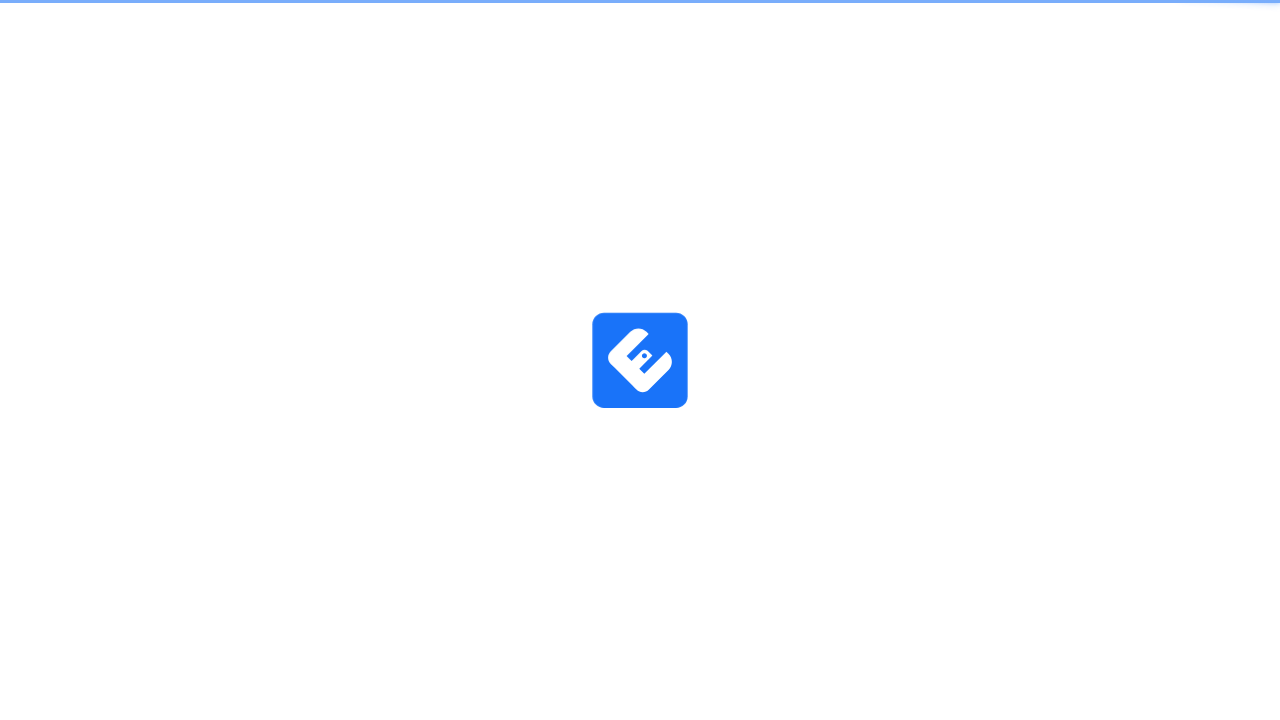

Retrieved font size for button 1: 14px
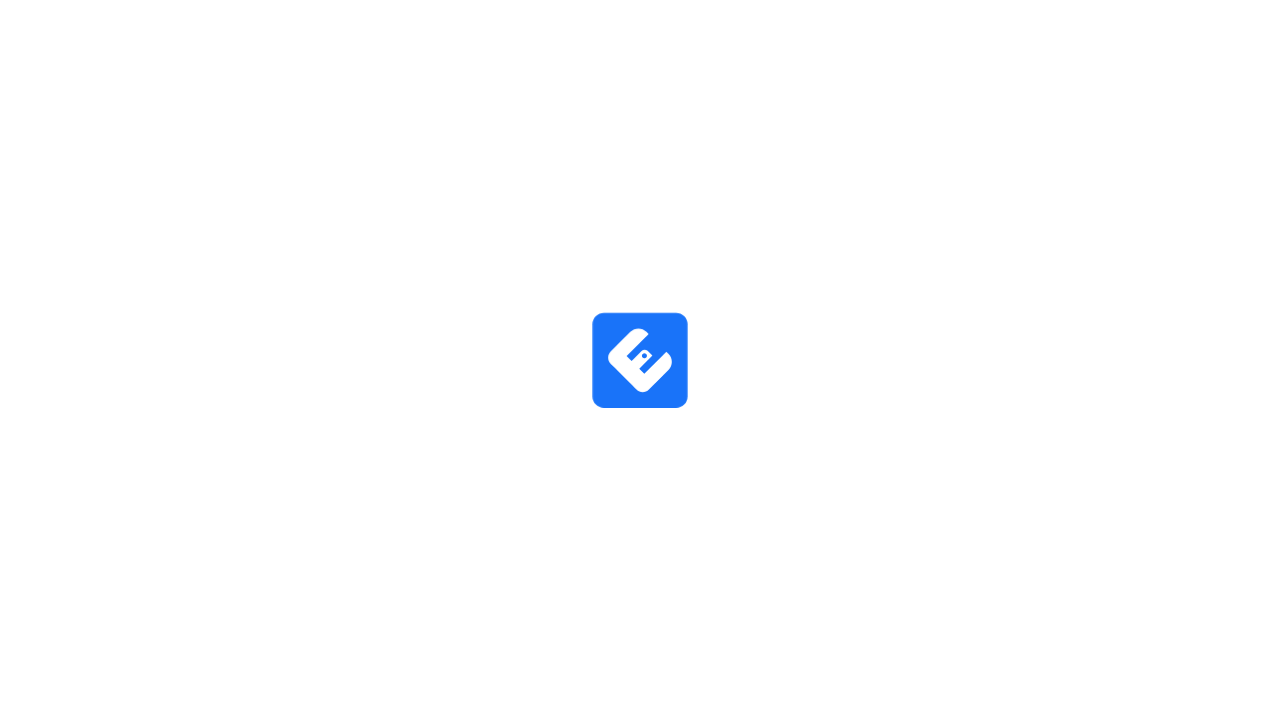

❌ Button 1 font size is incorrect: 14px
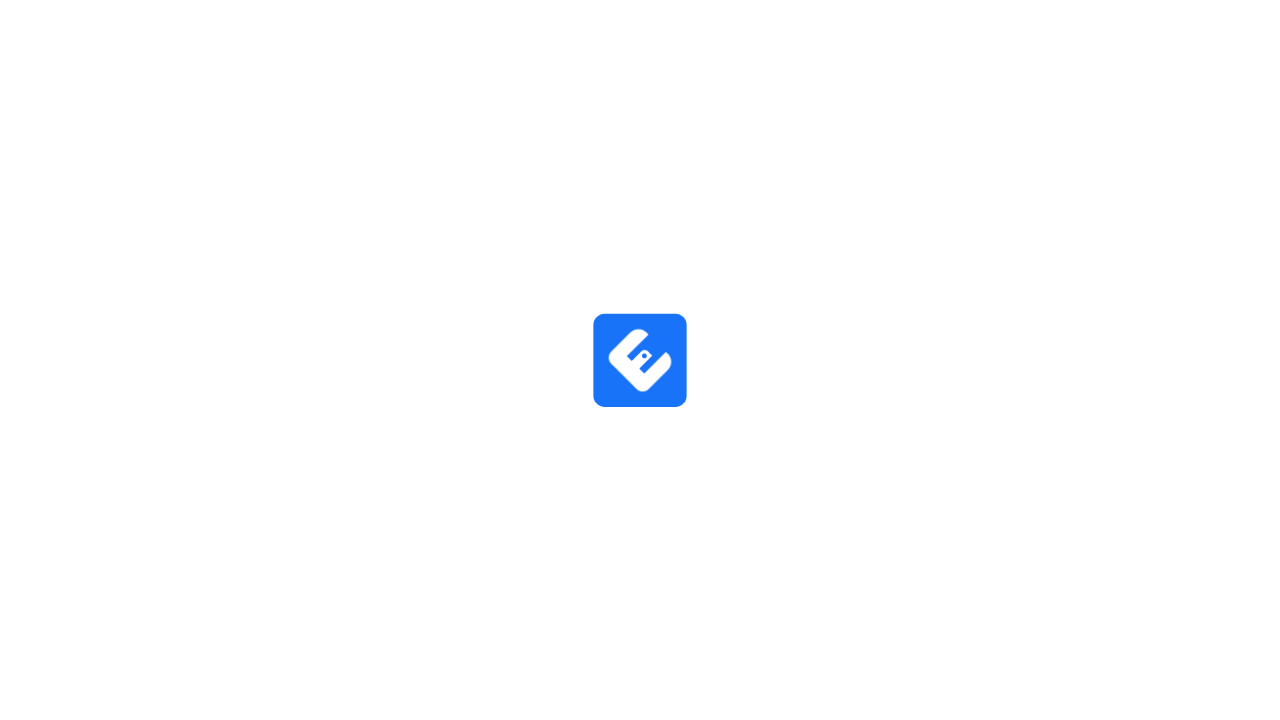

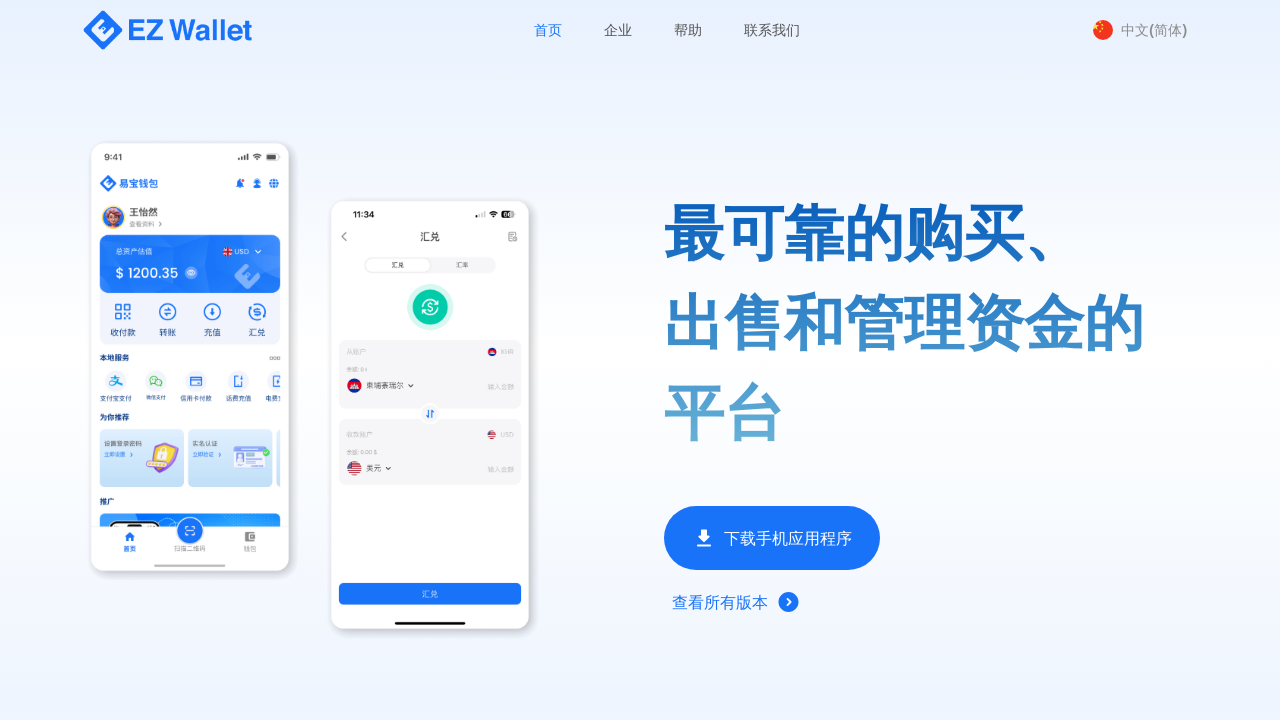